Tests radio button and checkbox functionality on an automation practice page by clicking a radio button, toggling a checkbox on and off, and verifying the number of checkboxes on the page.

Starting URL: https://rahulshettyacademy.com/AutomationPractice/

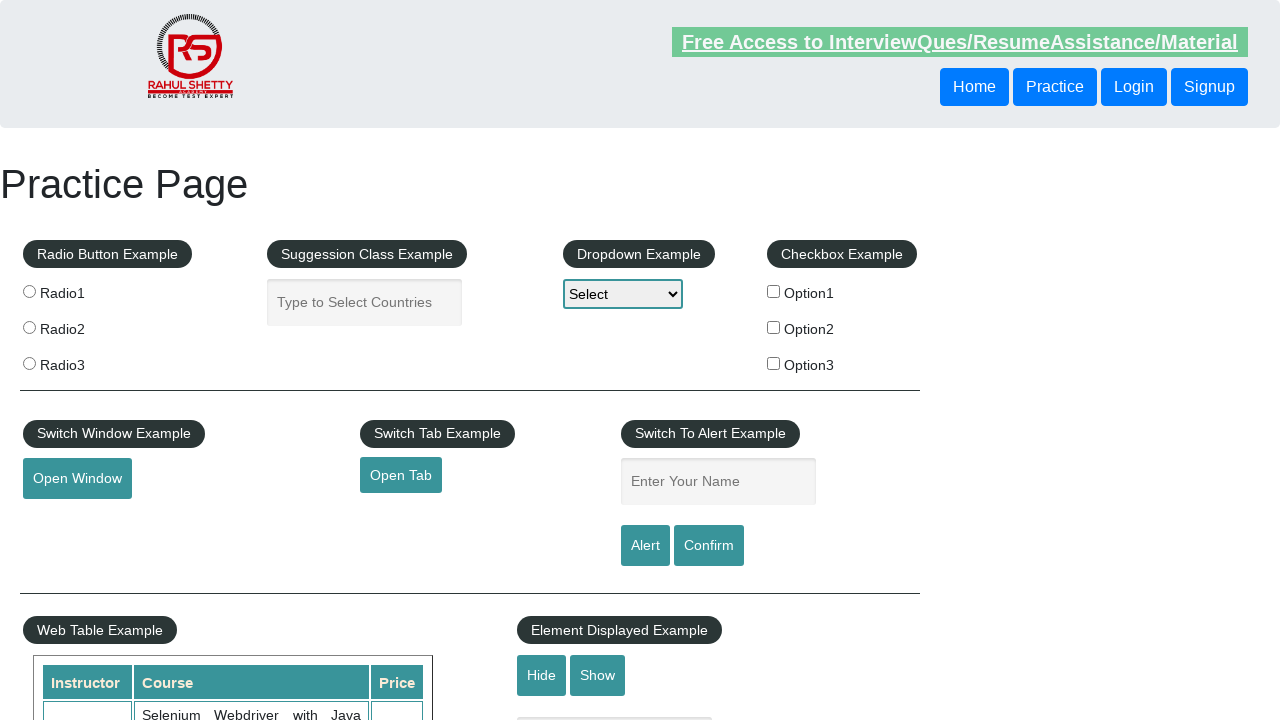

Clicked the first radio button at (29, 291) on input[value='radio1']
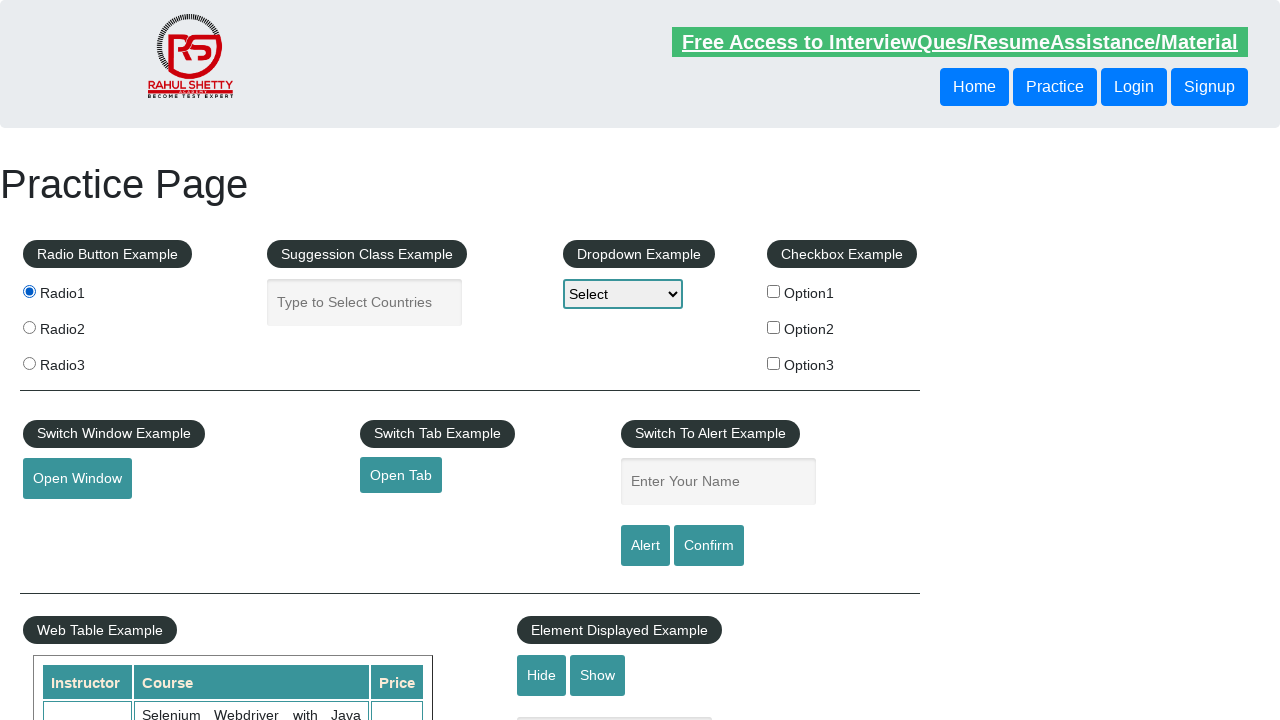

Clicked checkbox option 1 to select it at (774, 291) on #checkBoxOption1
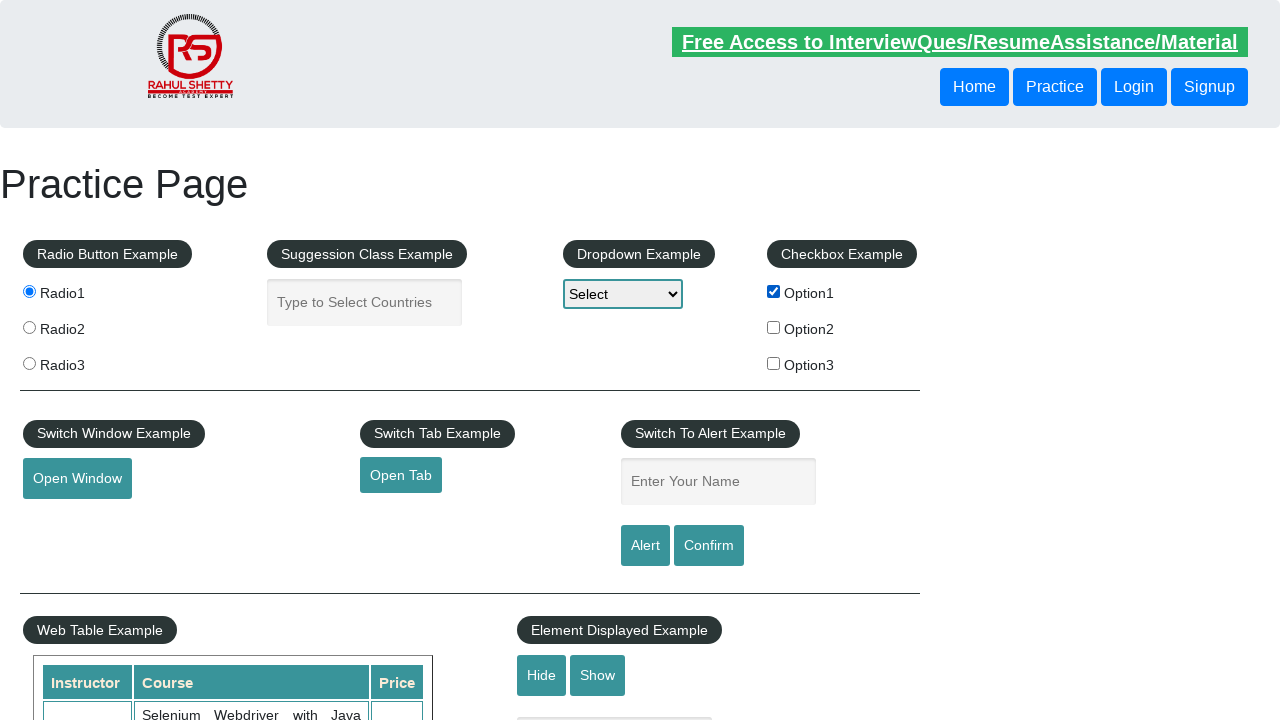

Verified checkbox option 1 is selected
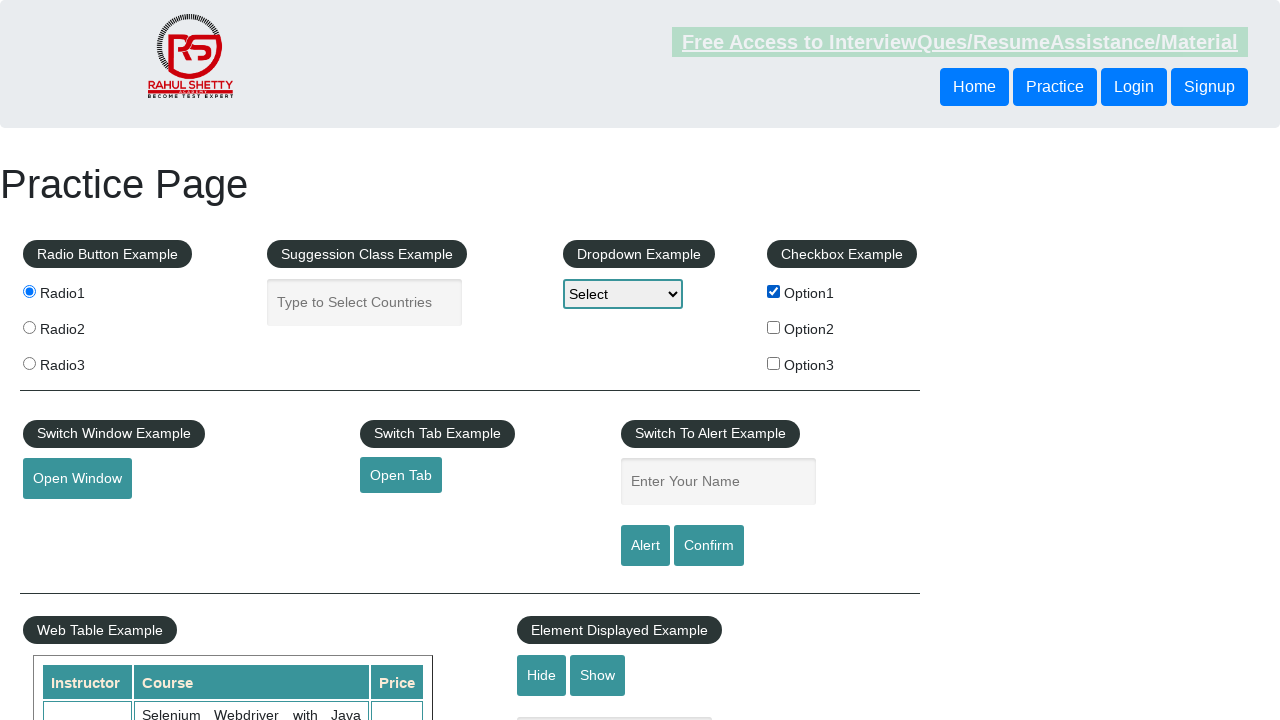

Clicked checkbox option 1 again to deselect it at (774, 291) on #checkBoxOption1
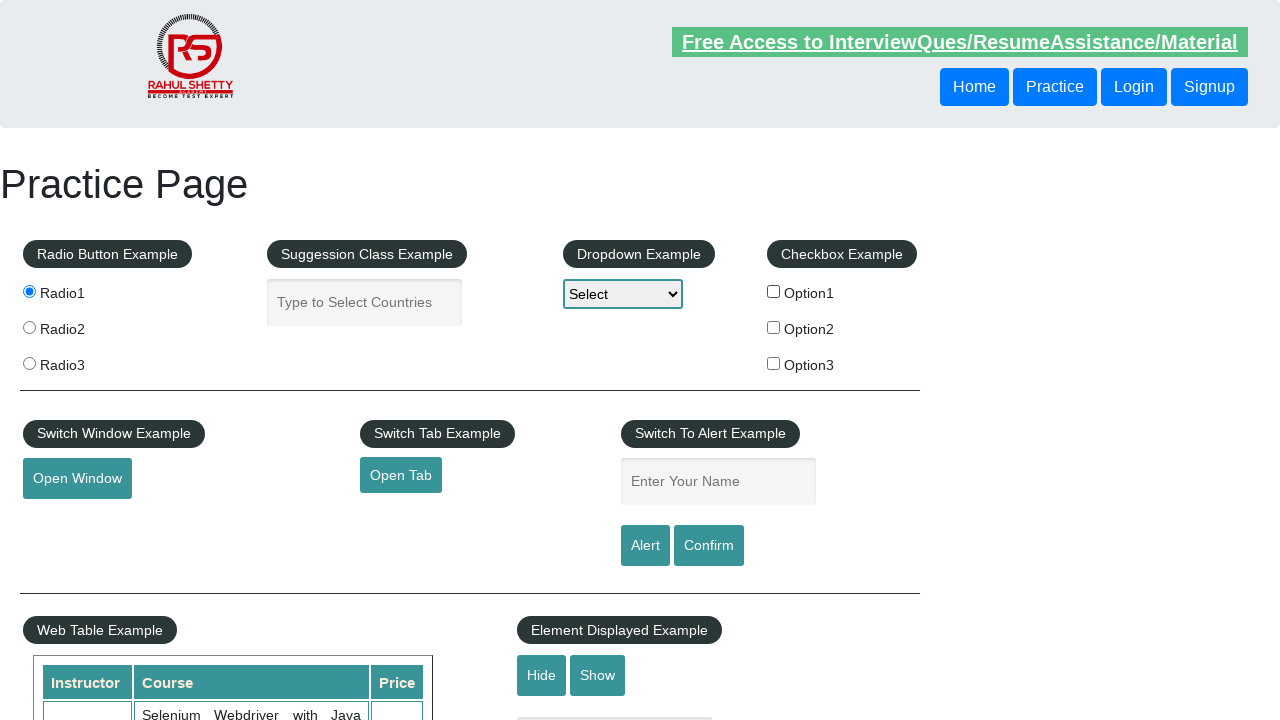

Verified checkbox option 1 is now deselected
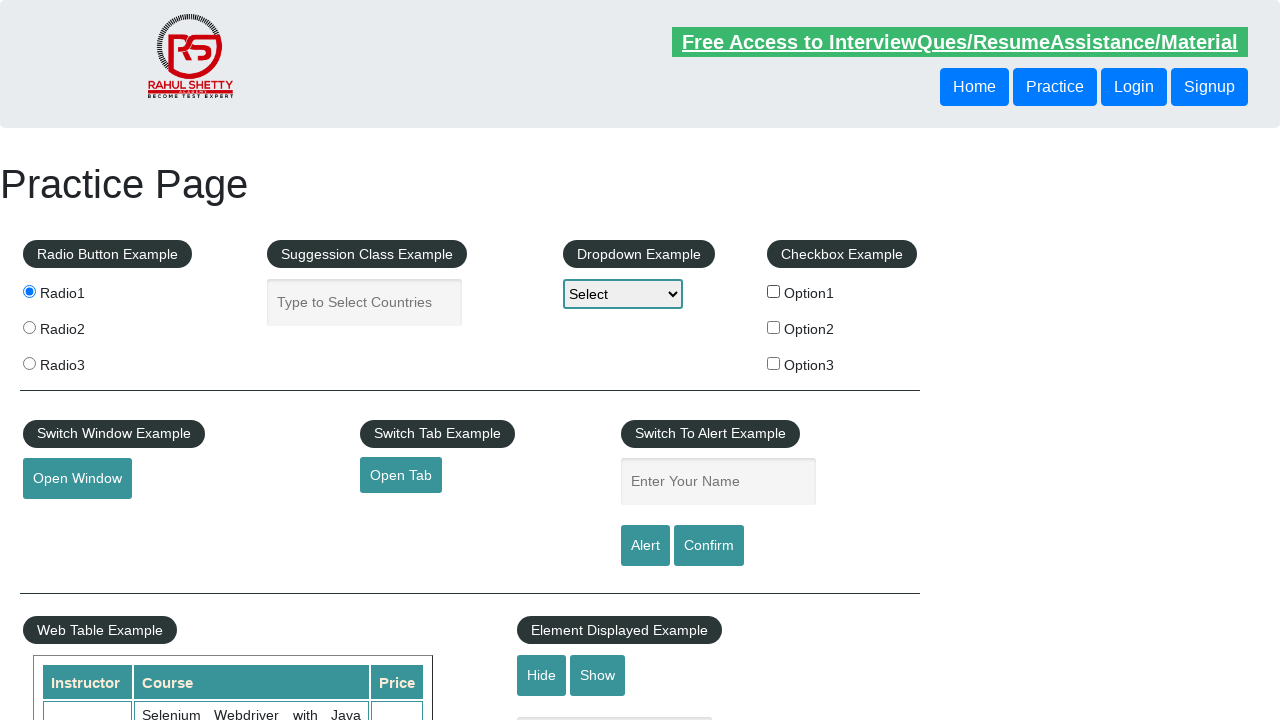

Located all checkboxes on the page
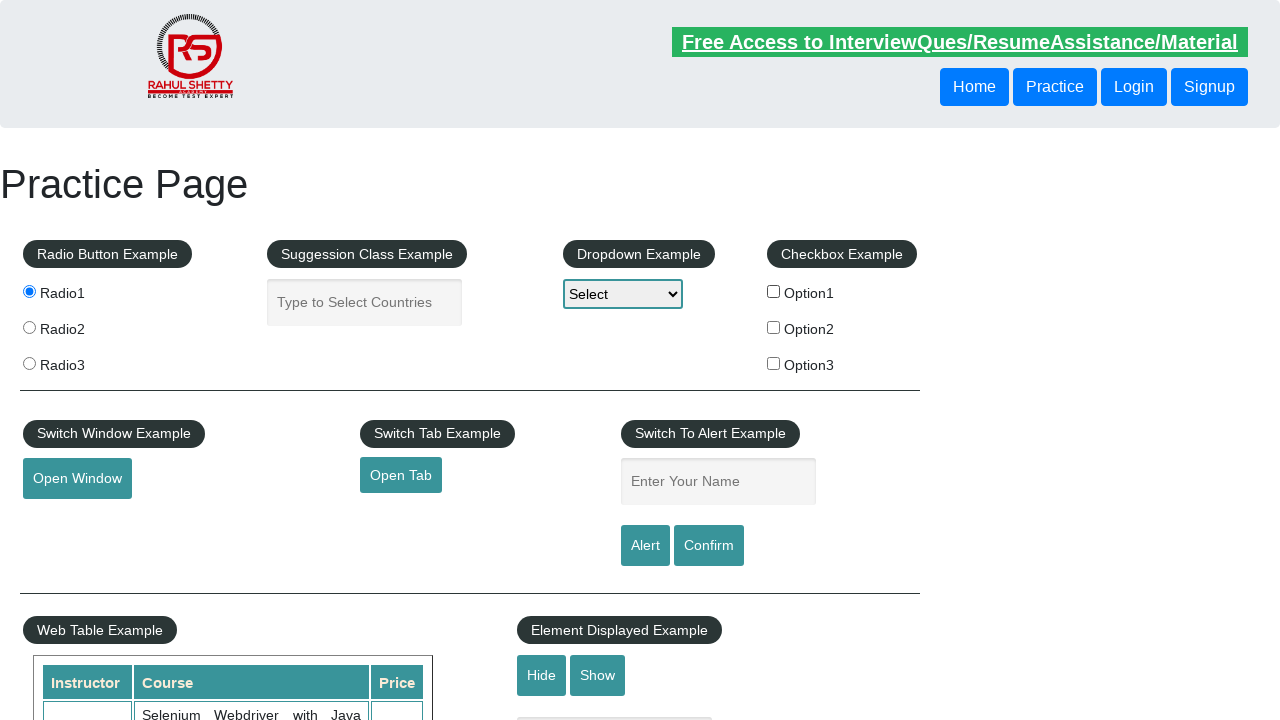

Verified there are 3 checkboxes on the page
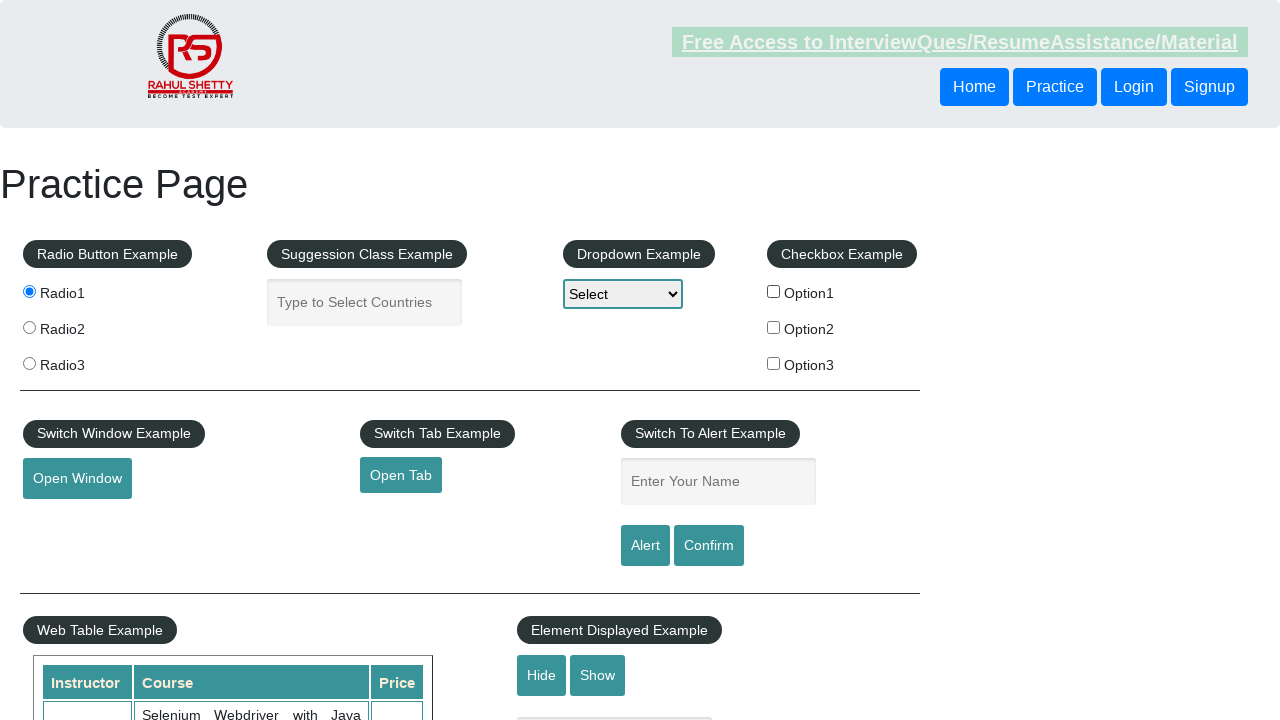

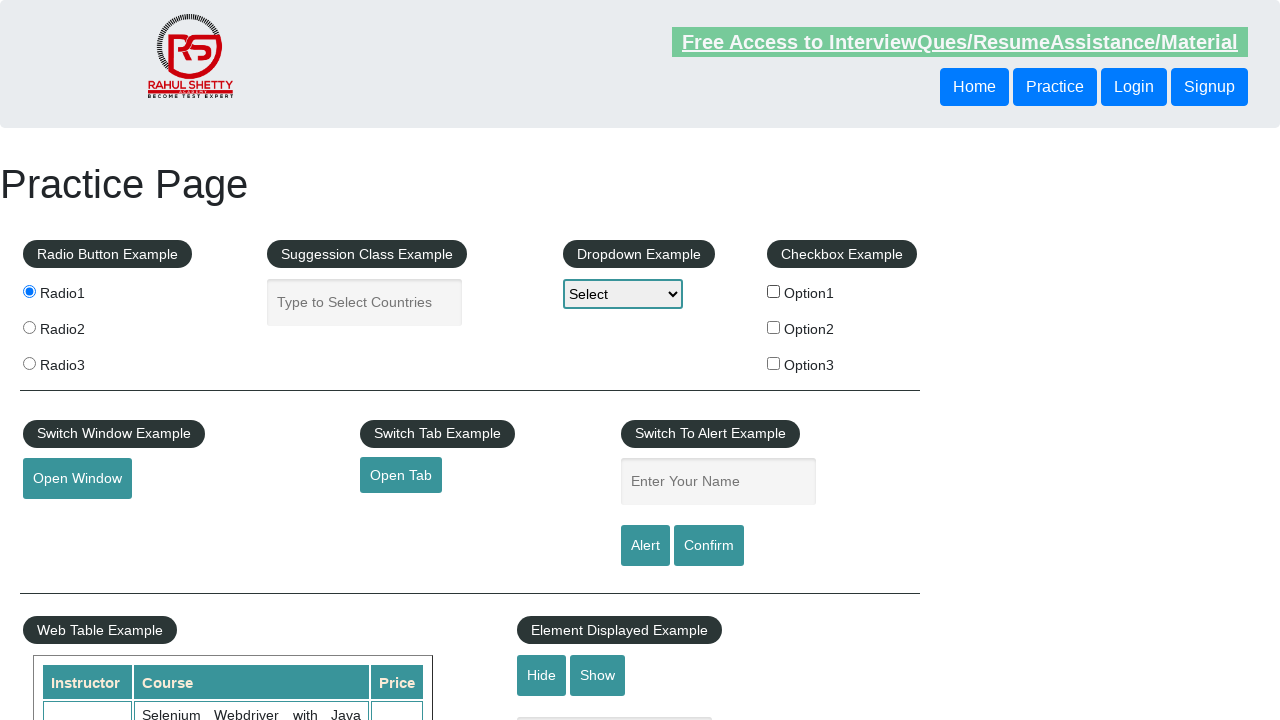